Tests mouse hover functionality by hovering over an element and clicking on a link that appears

Starting URL: http://www.qaclickacademy.com/practice.php

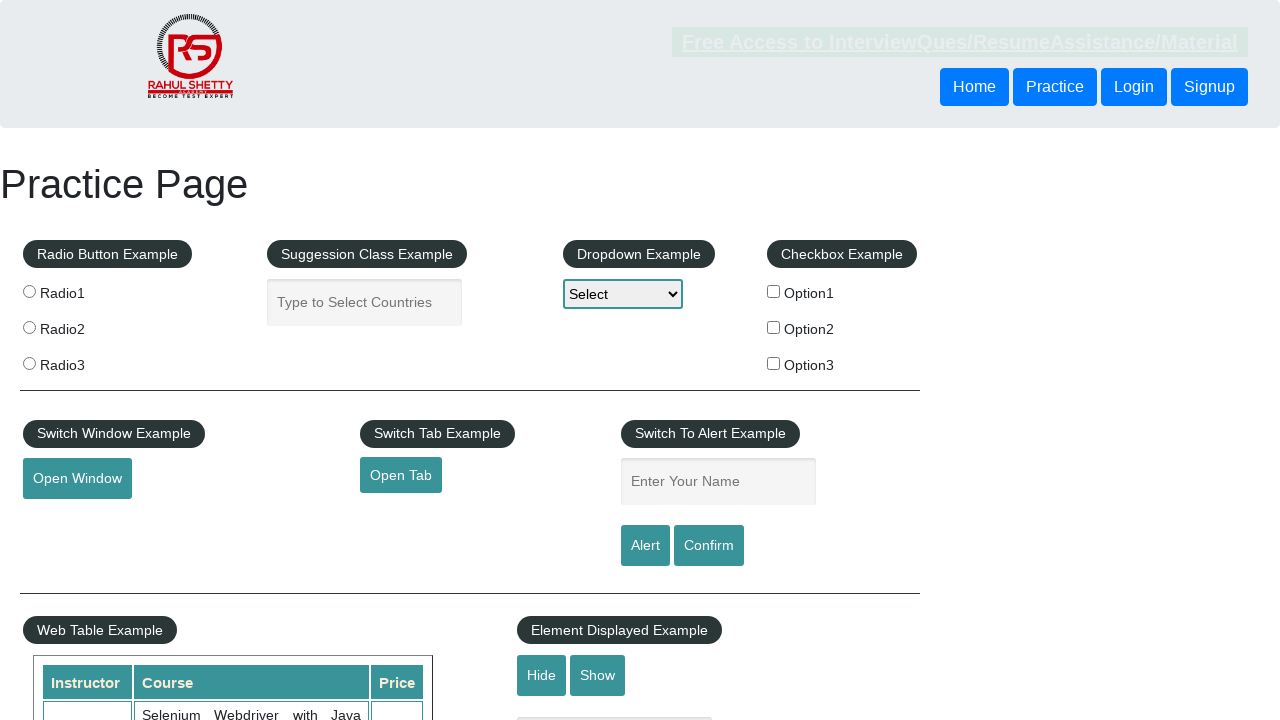

Scrolled down 500 pixels to reveal mouse hover element
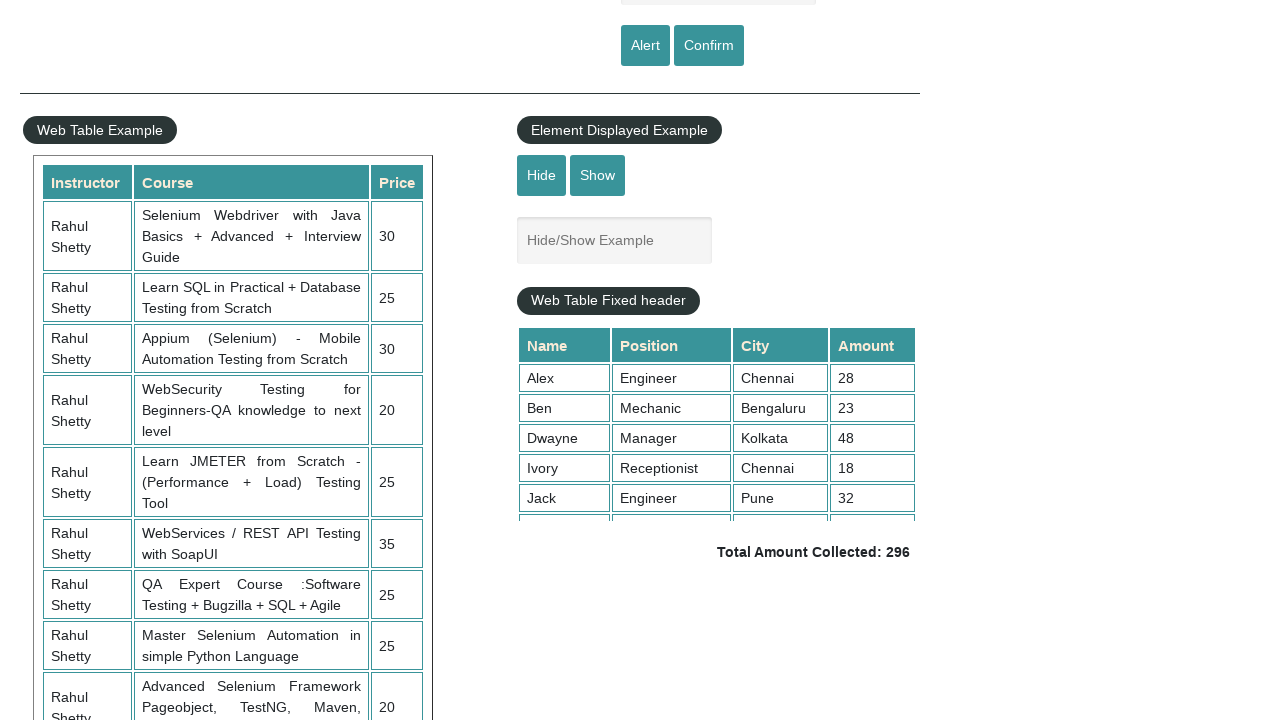

Hovered over the mouse hover button element at (83, 361) on #mousehover
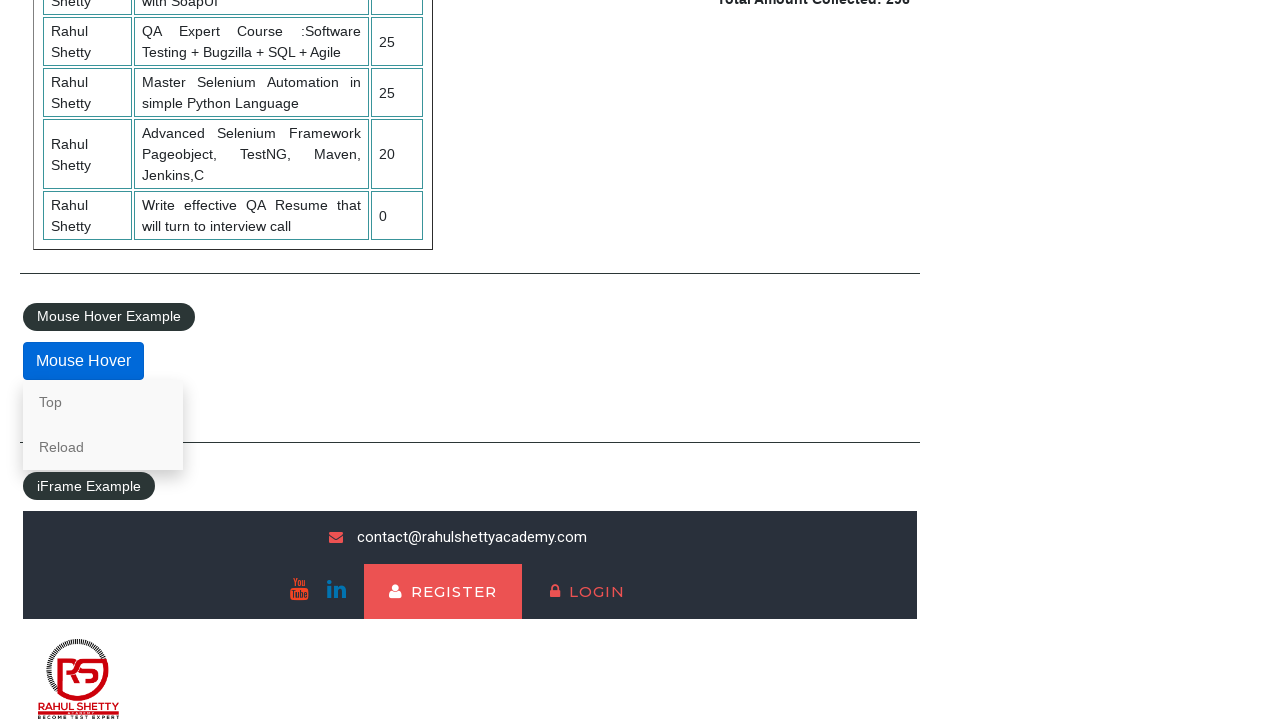

Clicked on the first link that appeared after hovering at (103, 402) on #mousehover + div a:first-child
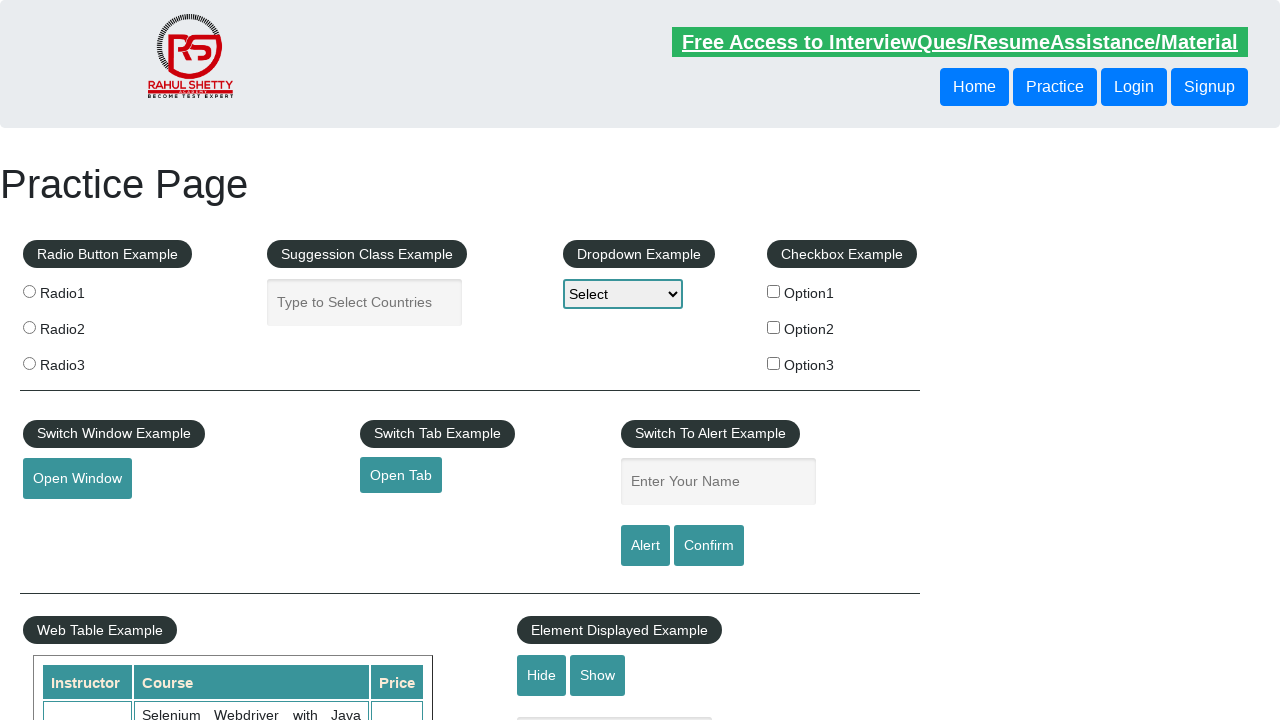

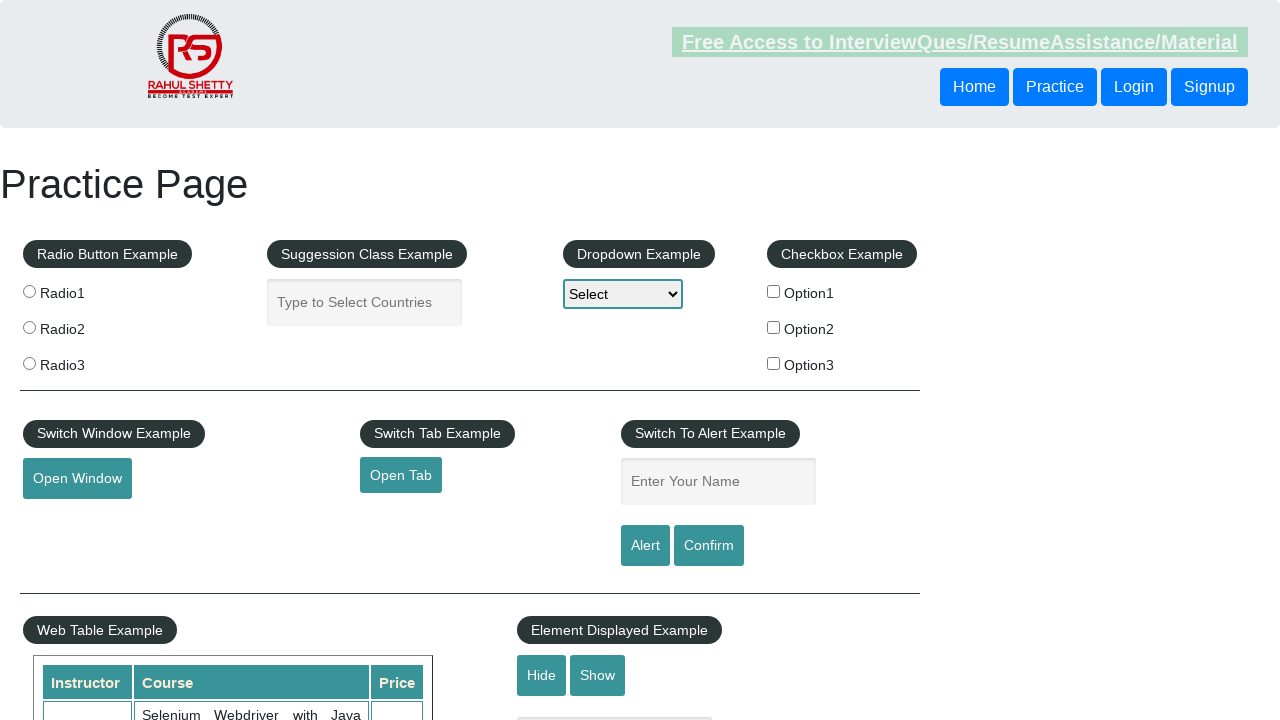